Navigates to the Heroku test app and clicks on the "Frames" link

Starting URL: https://the-internet.herokuapp.com/

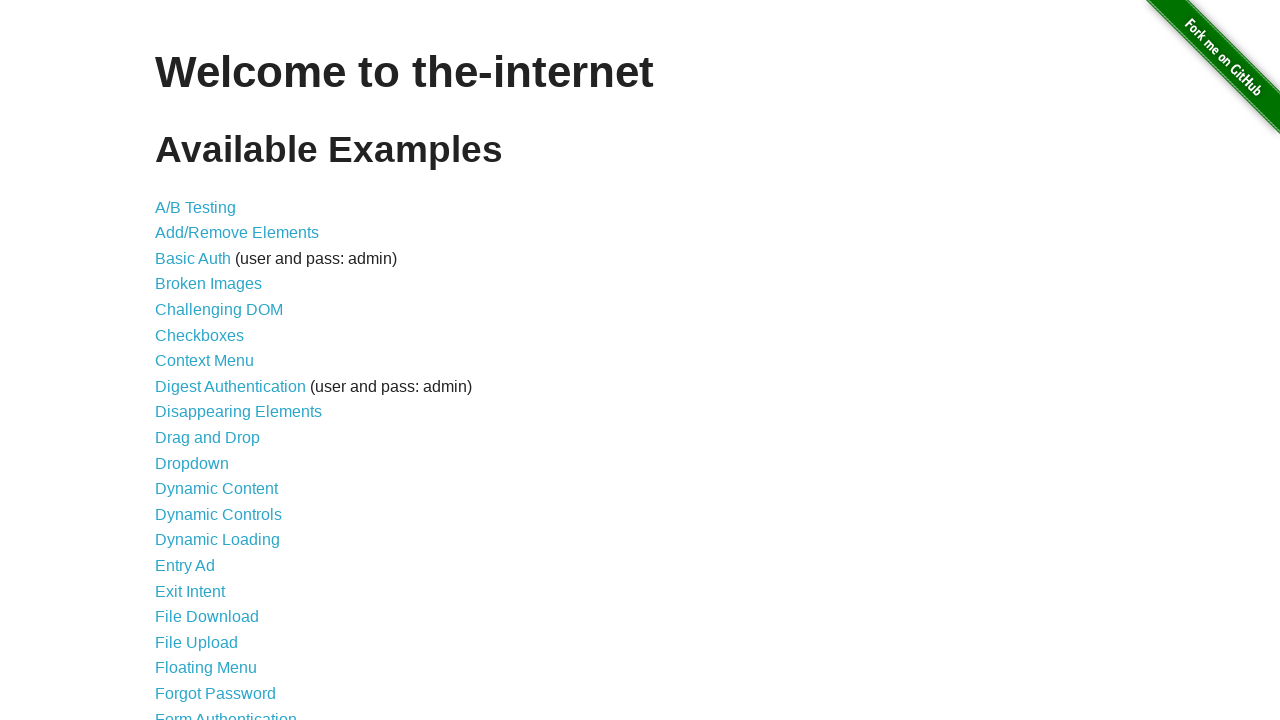

Clicked on the 'Frames' link at (182, 361) on text=Frames
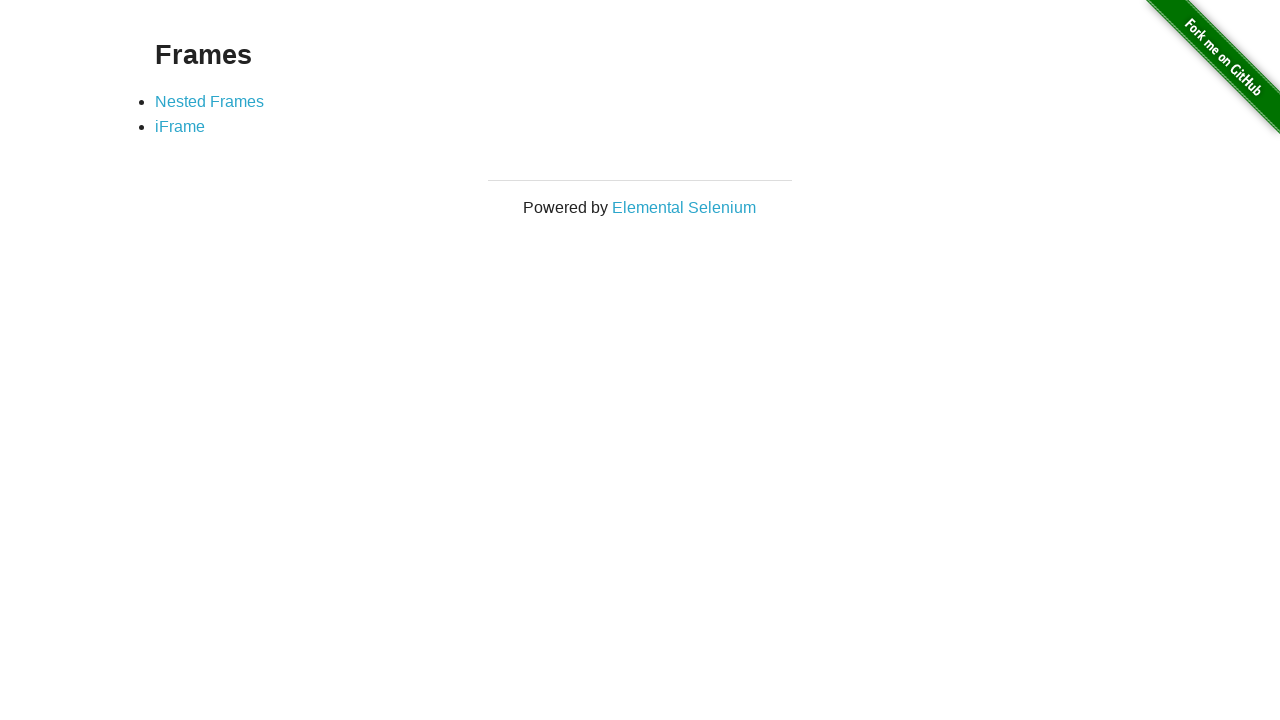

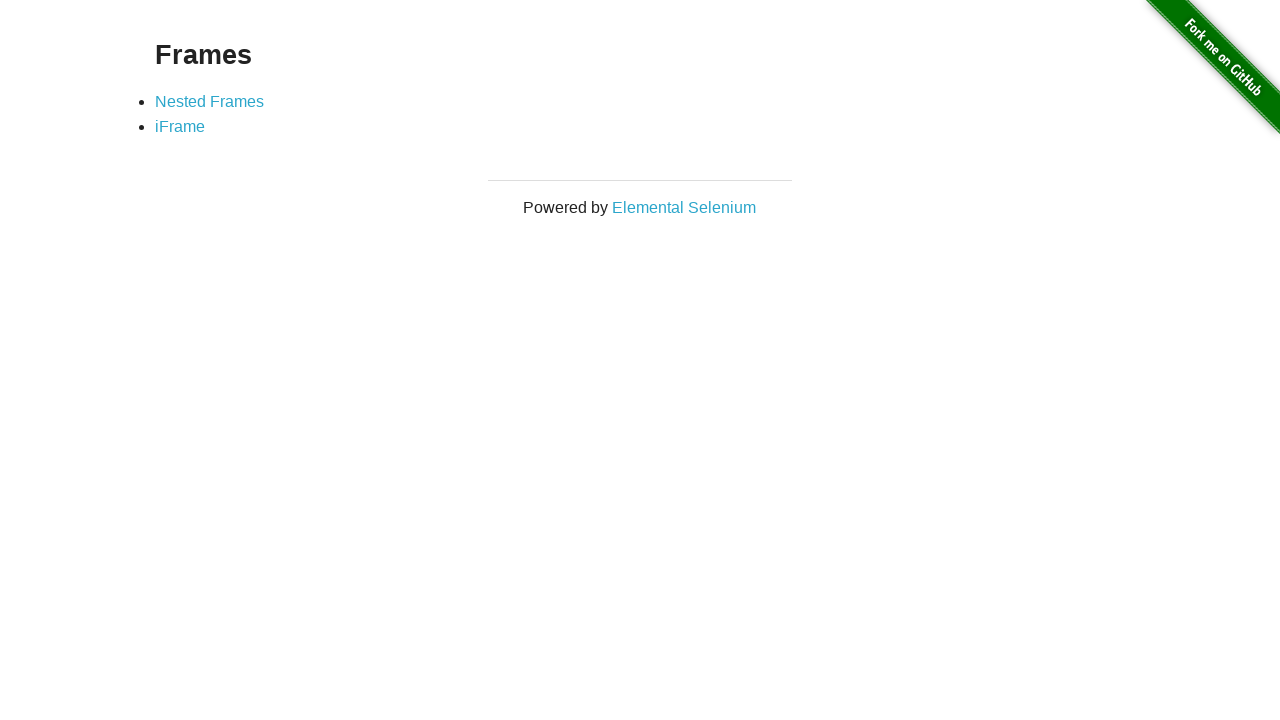